Tests clicking various checkboxes and radio buttons using click instead of check method.

Starting URL: https://zimaev.github.io/checks-radios/

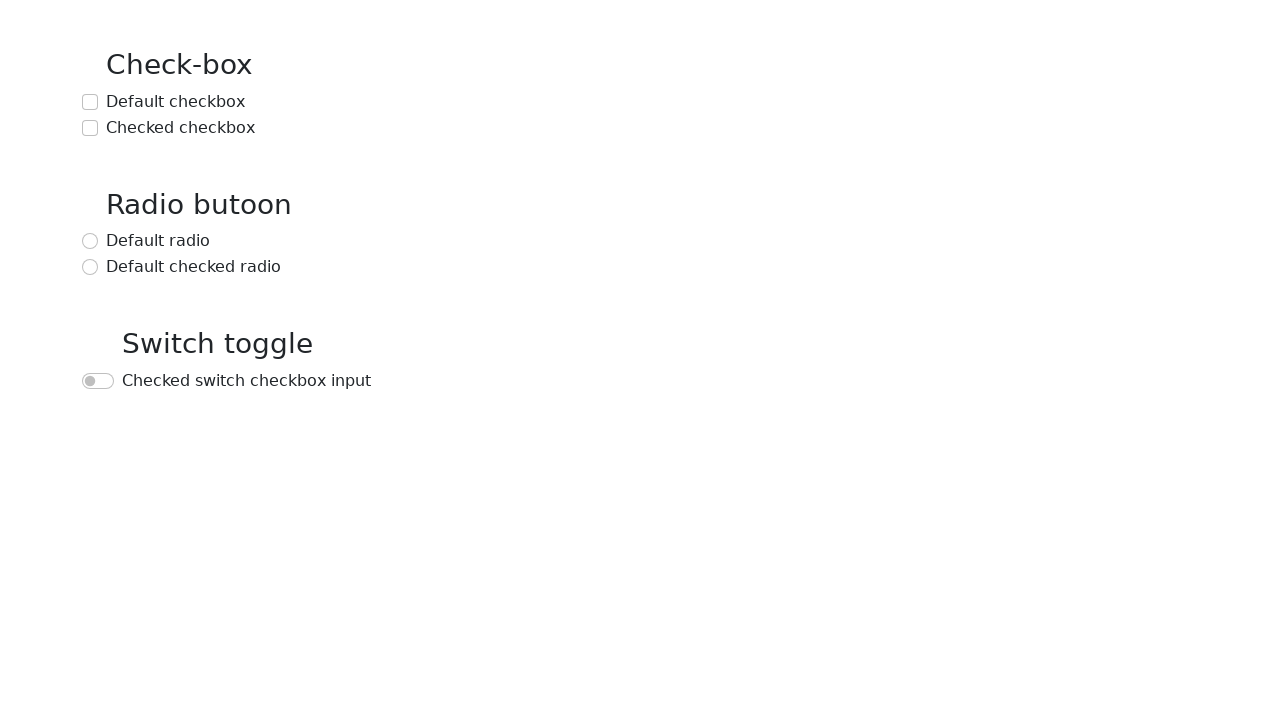

Clicked default checkbox at (176, 102) on text=Default checkbox
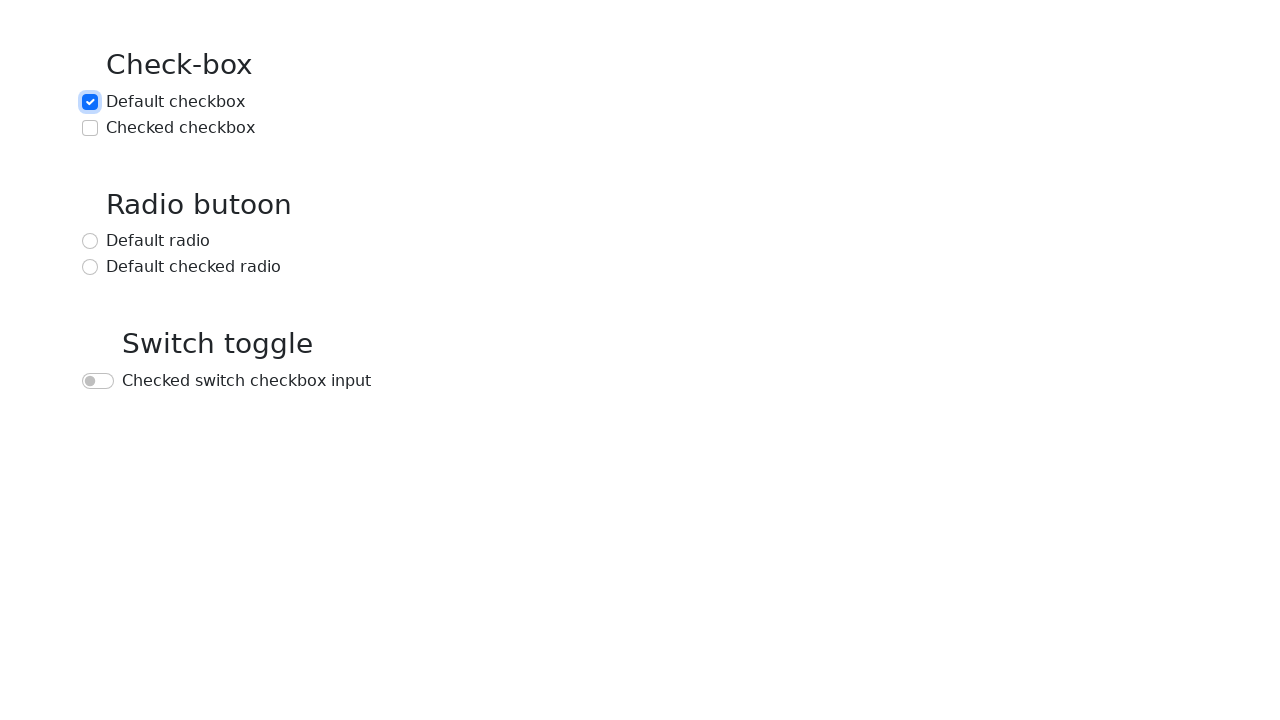

Clicked checked checkbox at (180, 128) on text=Checked checkbox
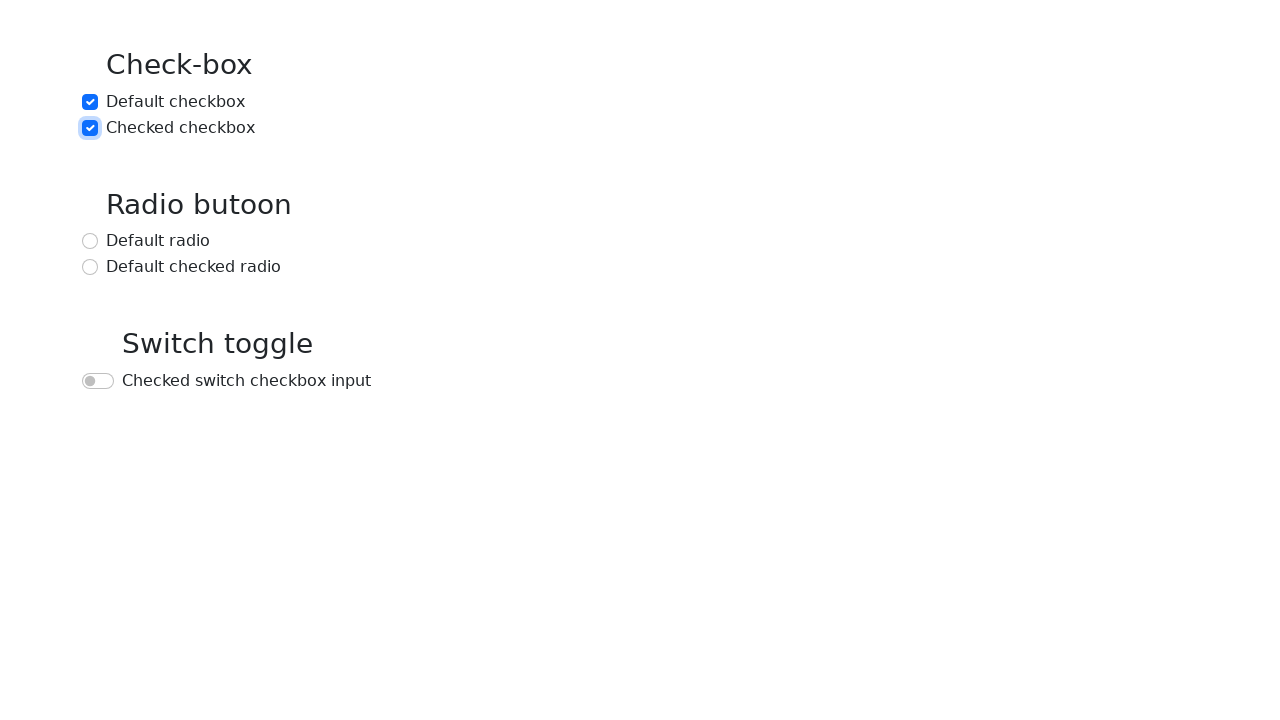

Clicked default radio button at (158, 241) on text=Default radio
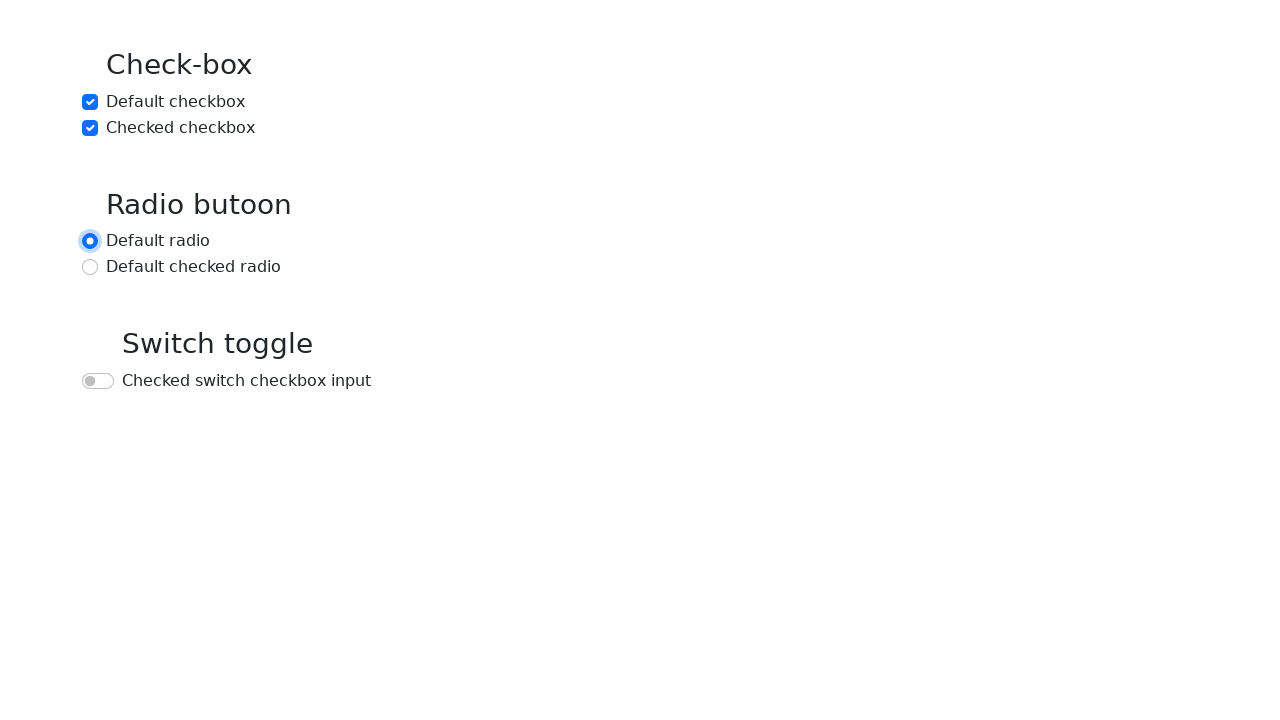

Clicked default checked radio button at (194, 267) on text=Default checked radio
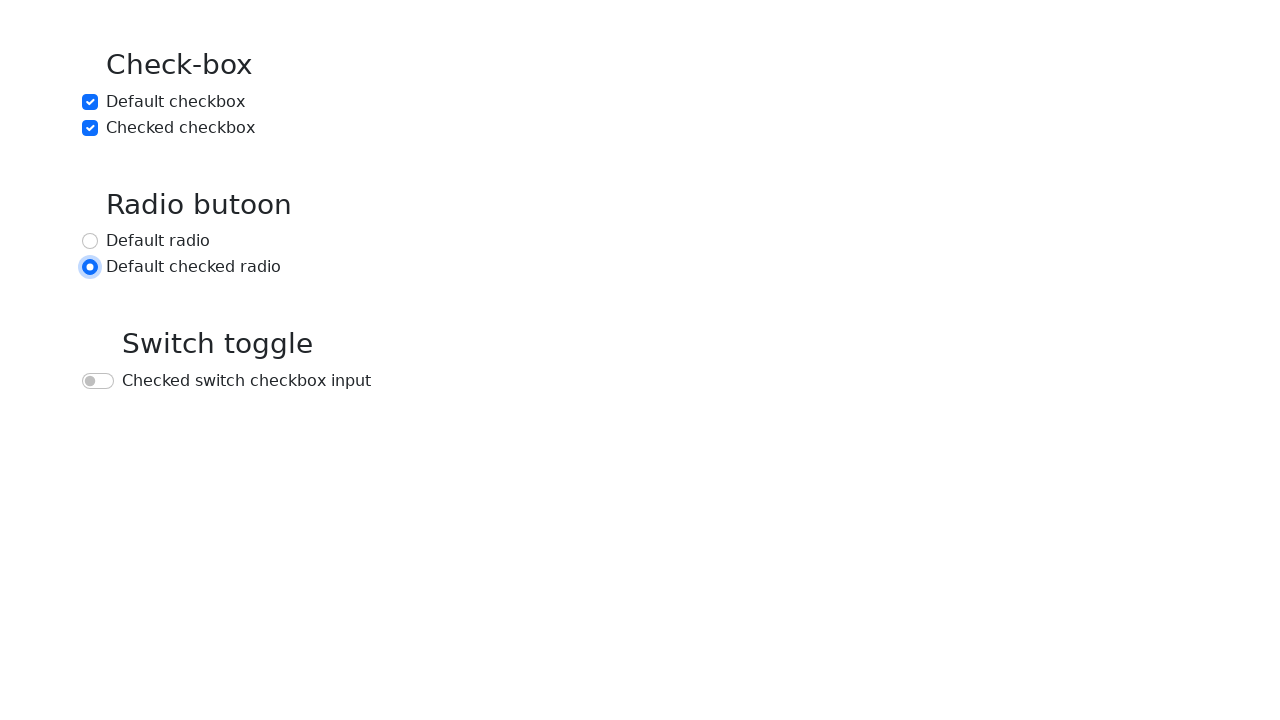

Clicked checked switch checkbox input at (246, 381) on text=Checked switch checkbox input
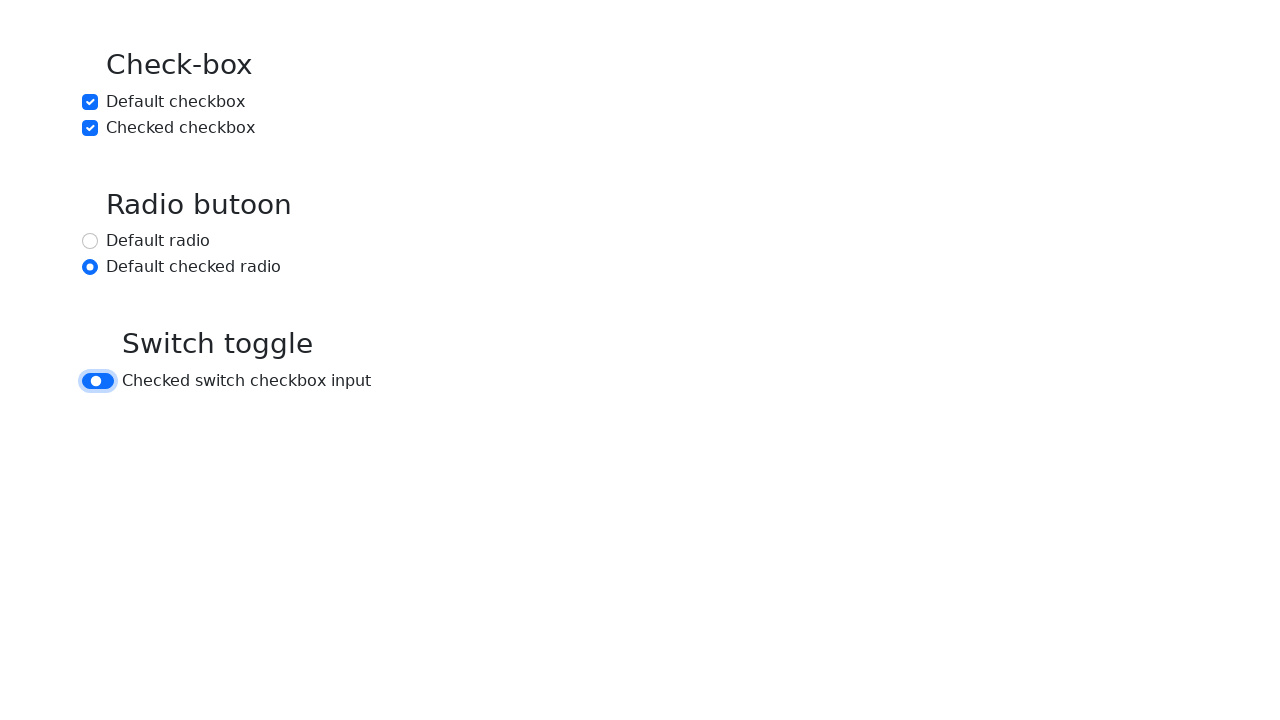

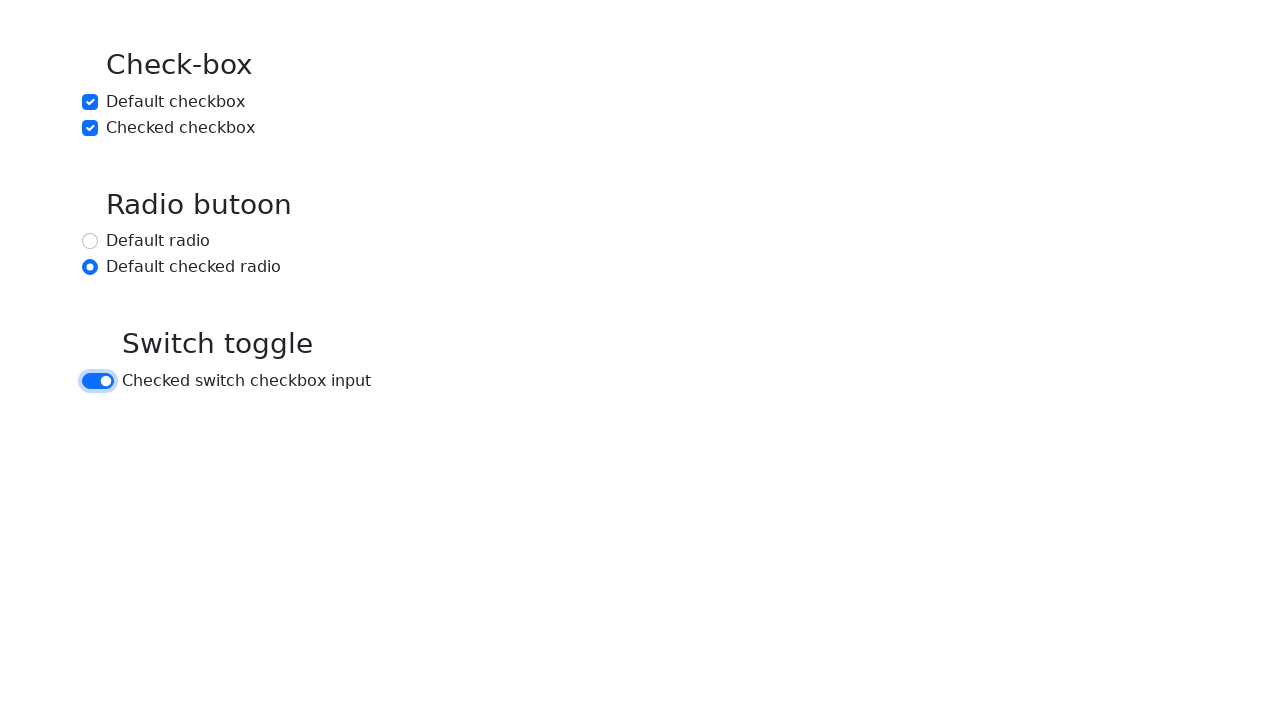